Tests frame handling by accessing a frame using page.frame_locator() method and filling a text input inside the frame

Starting URL: https://ui.vision/demo/webtest/frames/

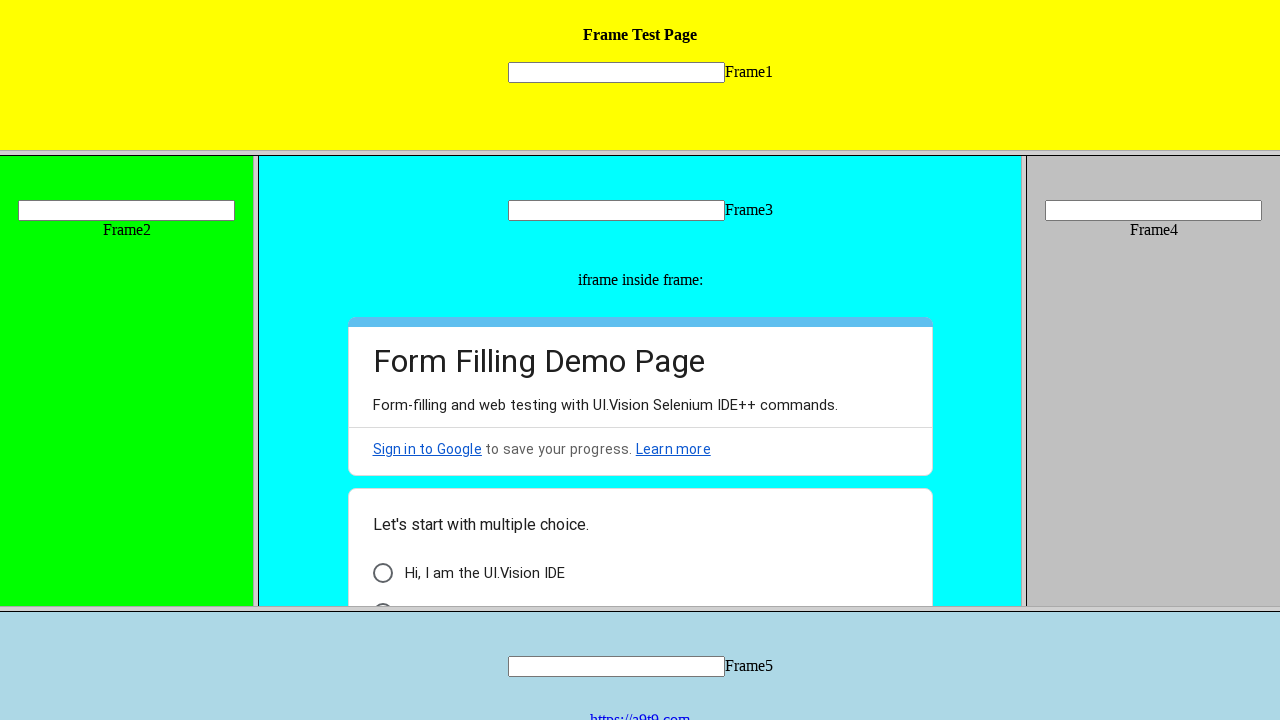

Located frame with src='frame_1.html'
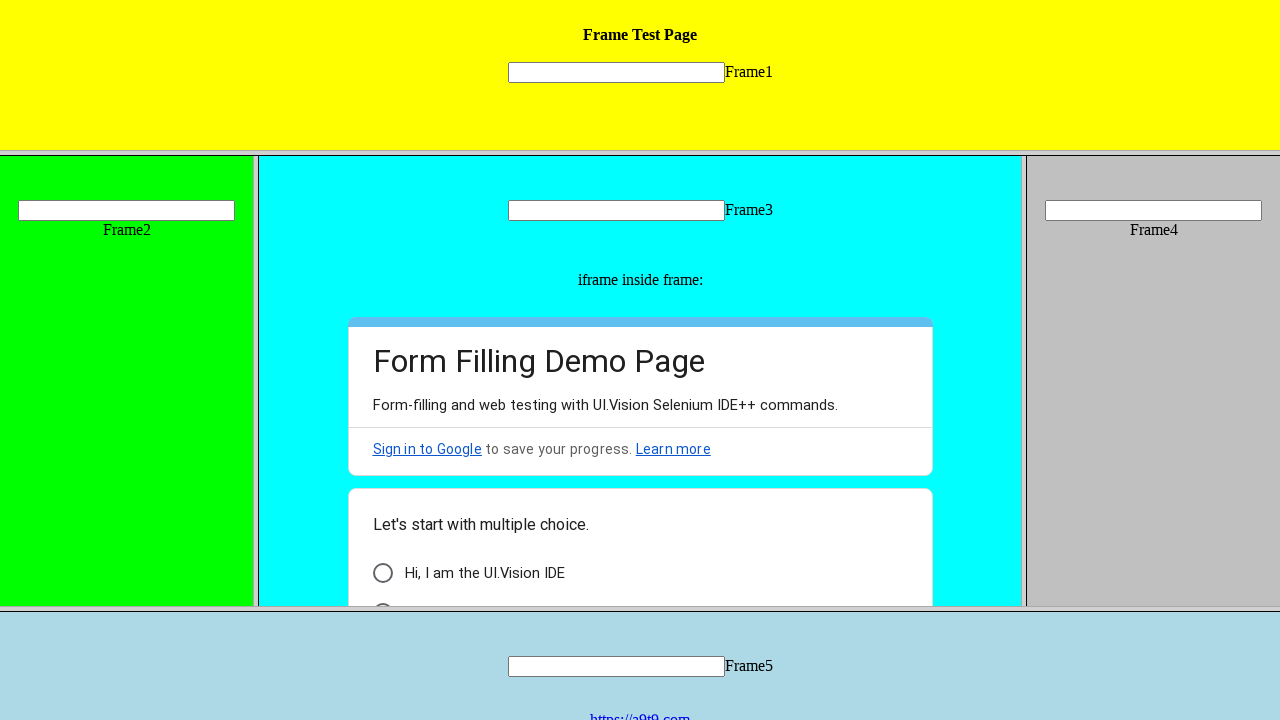

Filled text input inside frame with 'JohnDoe123' on frame[src="frame_1.html"] >> internal:control=enter-frame >> [name="mytext1"]
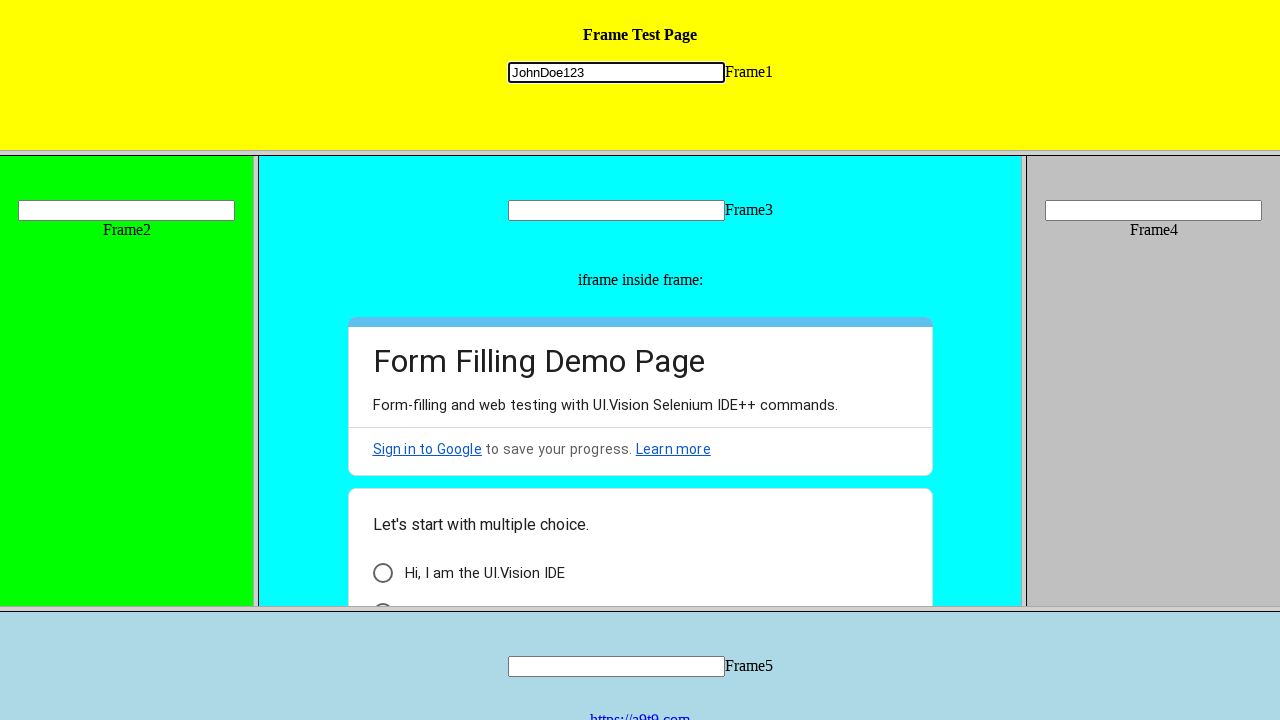

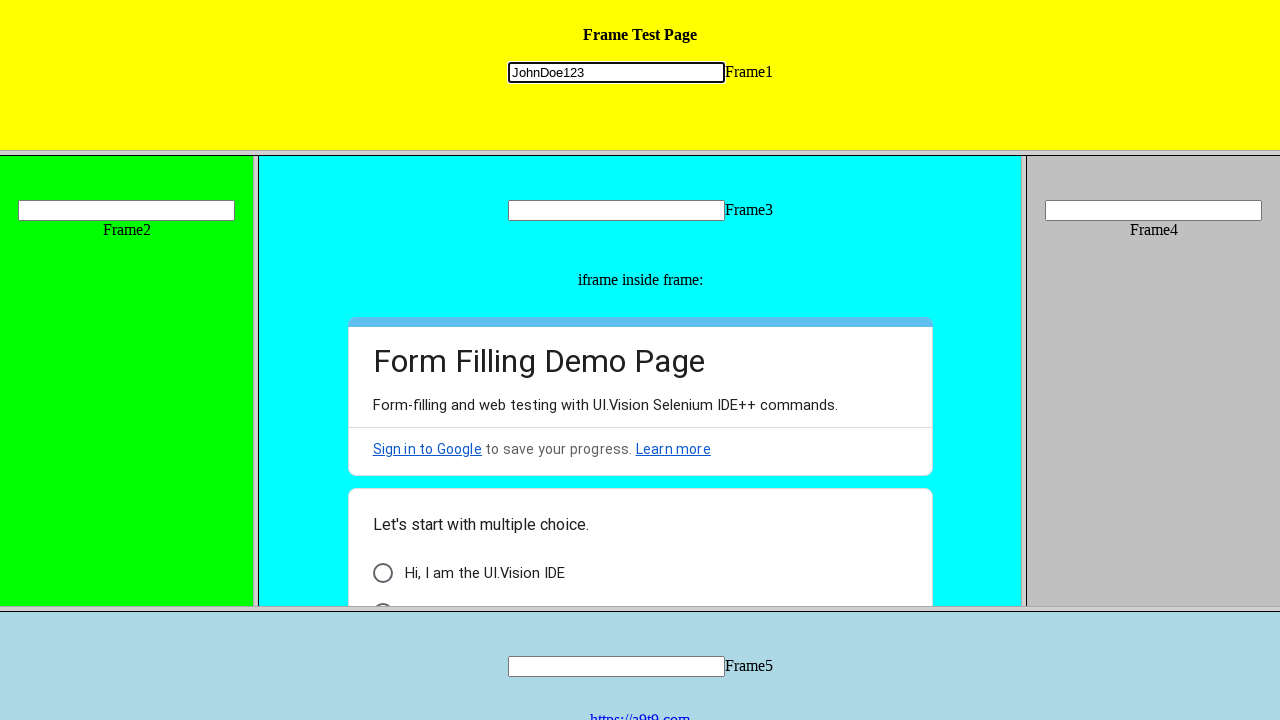